Tests a basic form submission by filling in first name, last name, and company name fields, clicking submit, and handling the resulting alert dialog.

Starting URL: http://automationbykrishna.com

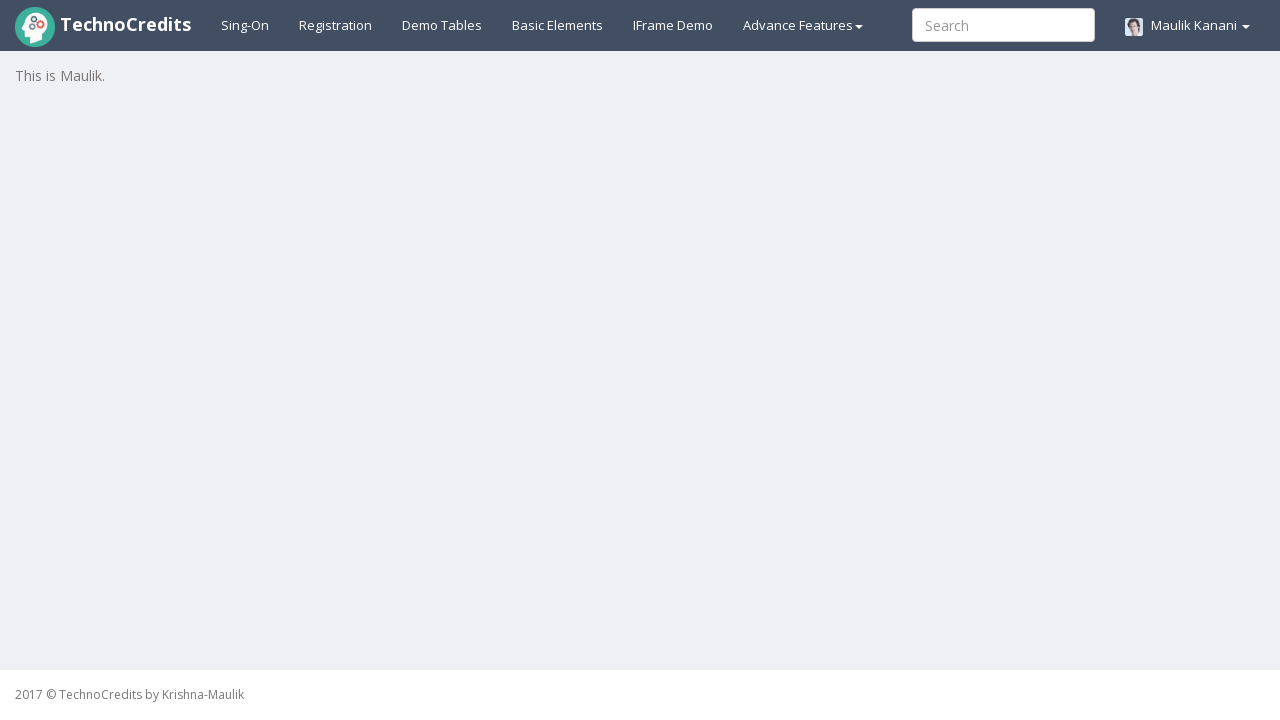

Clicked on basic elements tab at (558, 25) on a#basicelements
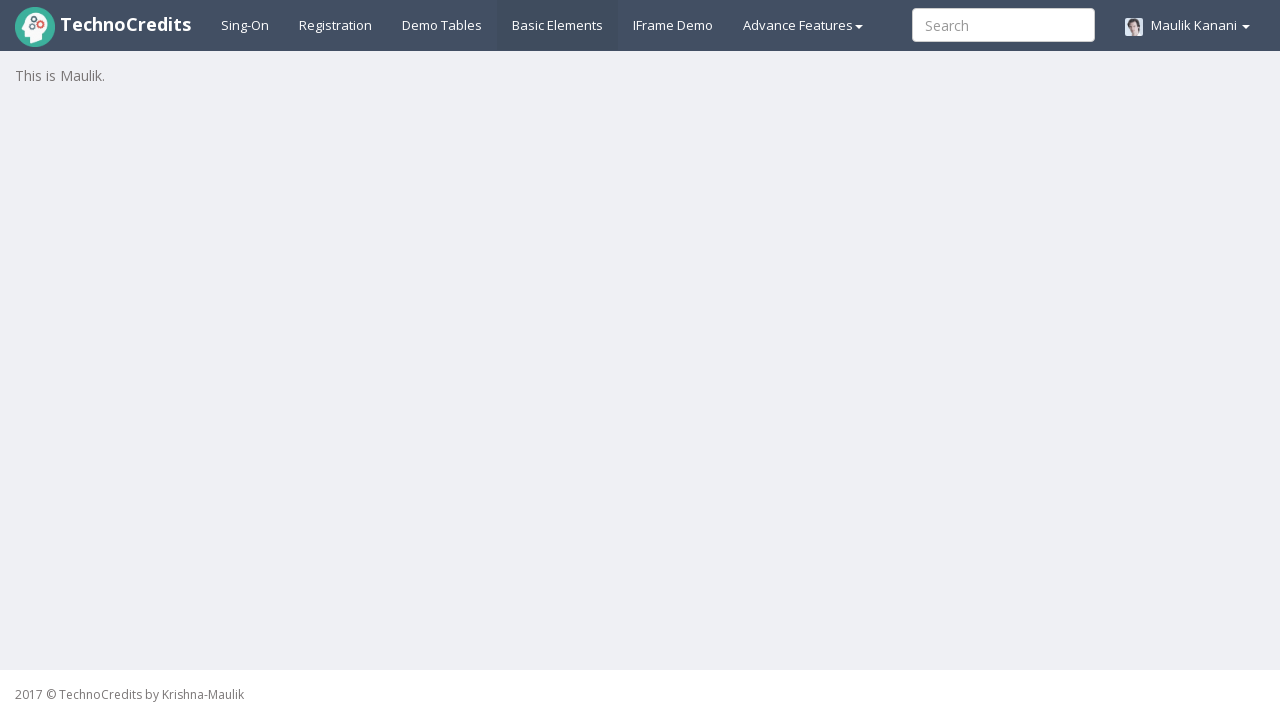

Form loaded and first name input field is visible
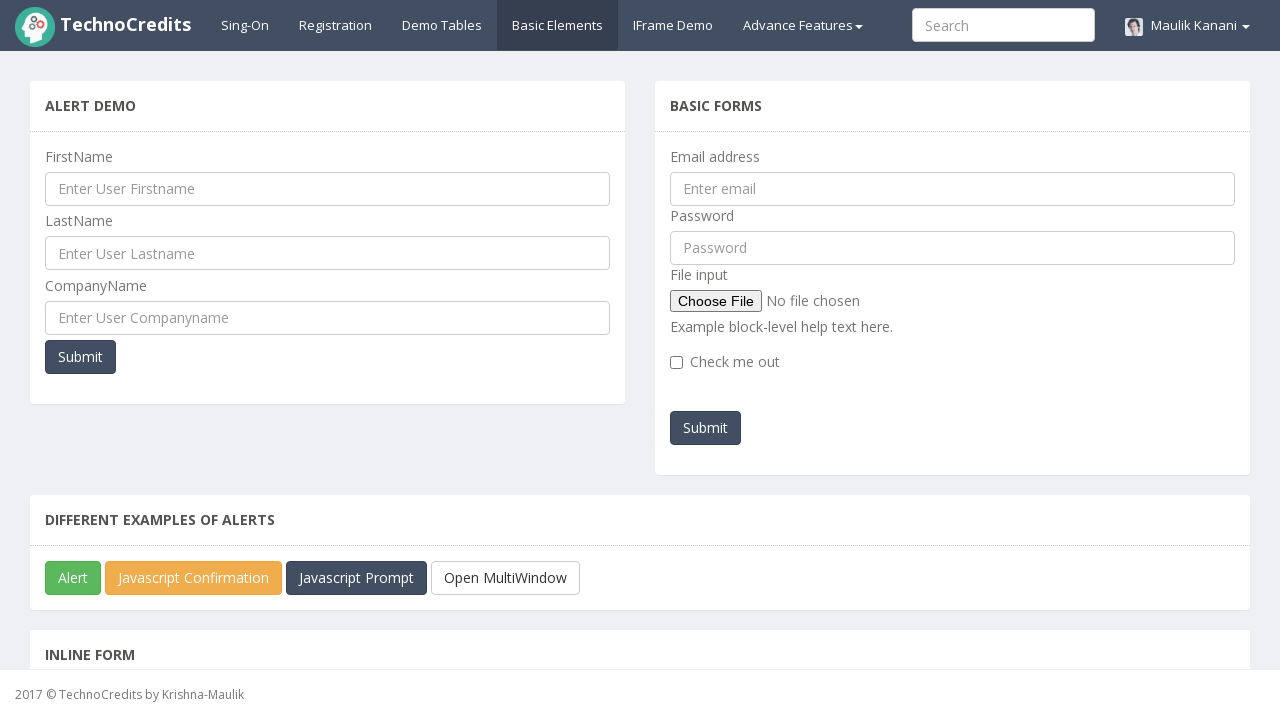

Filled first name field with 'Marcus' on input[name='ufname']
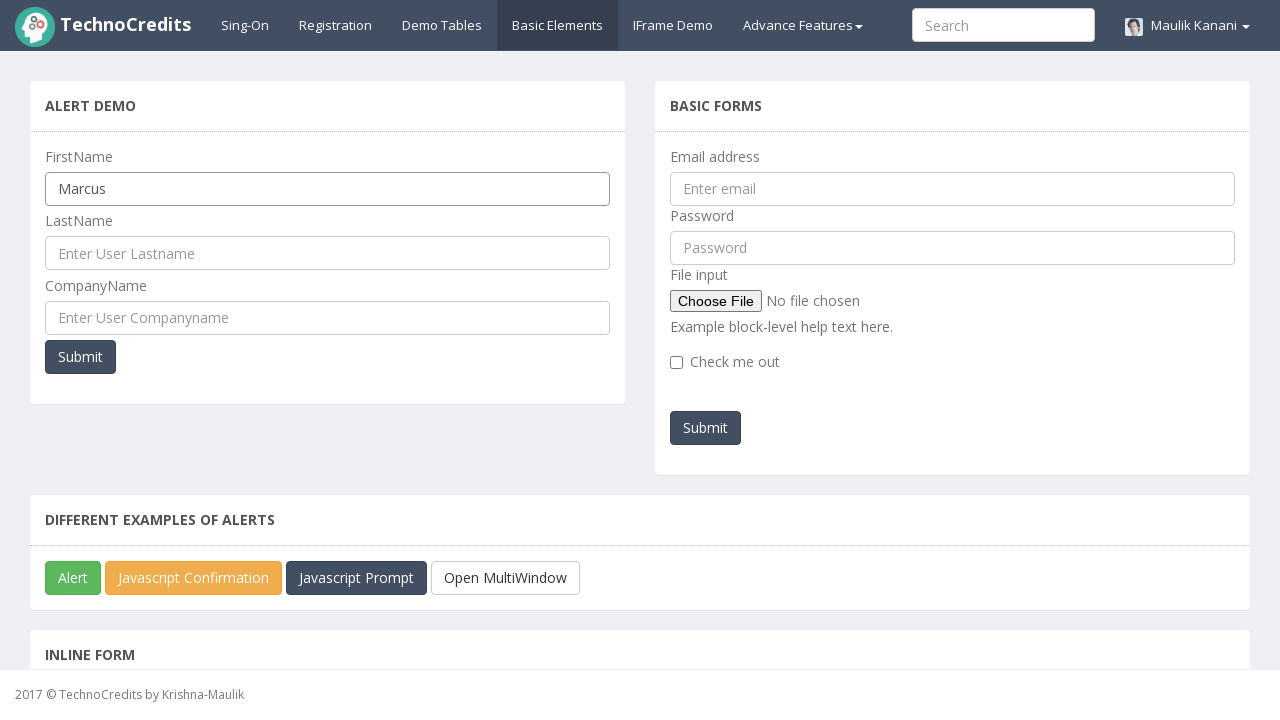

Filled last name field with 'Thompson' on input[name='ulname']
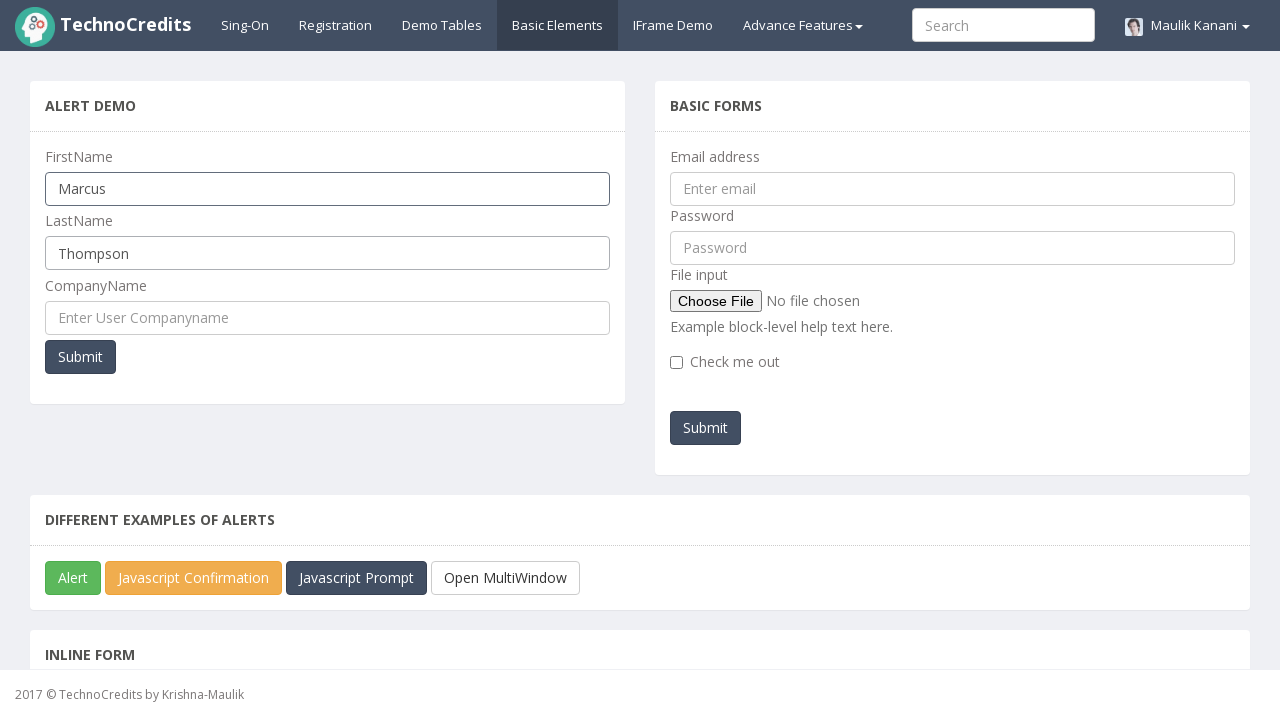

Filled company name field with 'TechCorp Solutions' on input[name='cmpname']
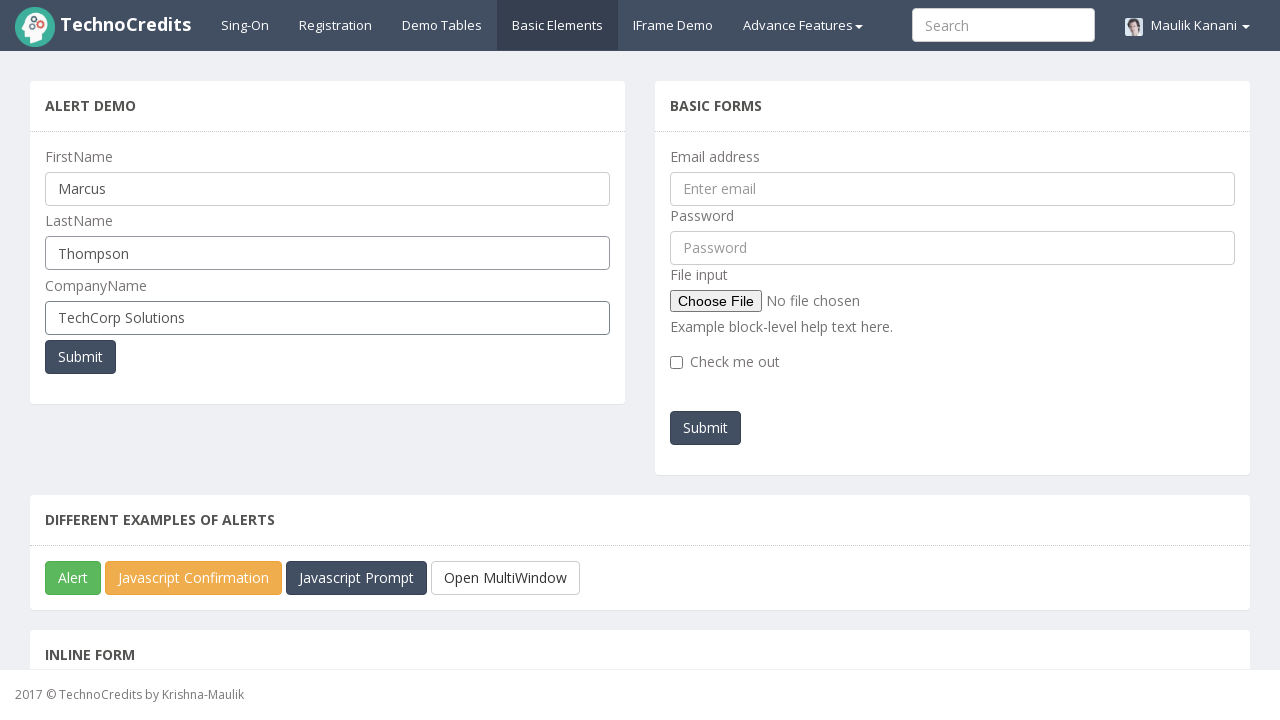

Clicked submit button to submit the form at (80, 357) on xpath=//div[@id='firstRow']/div[1]//button[@type='submit']
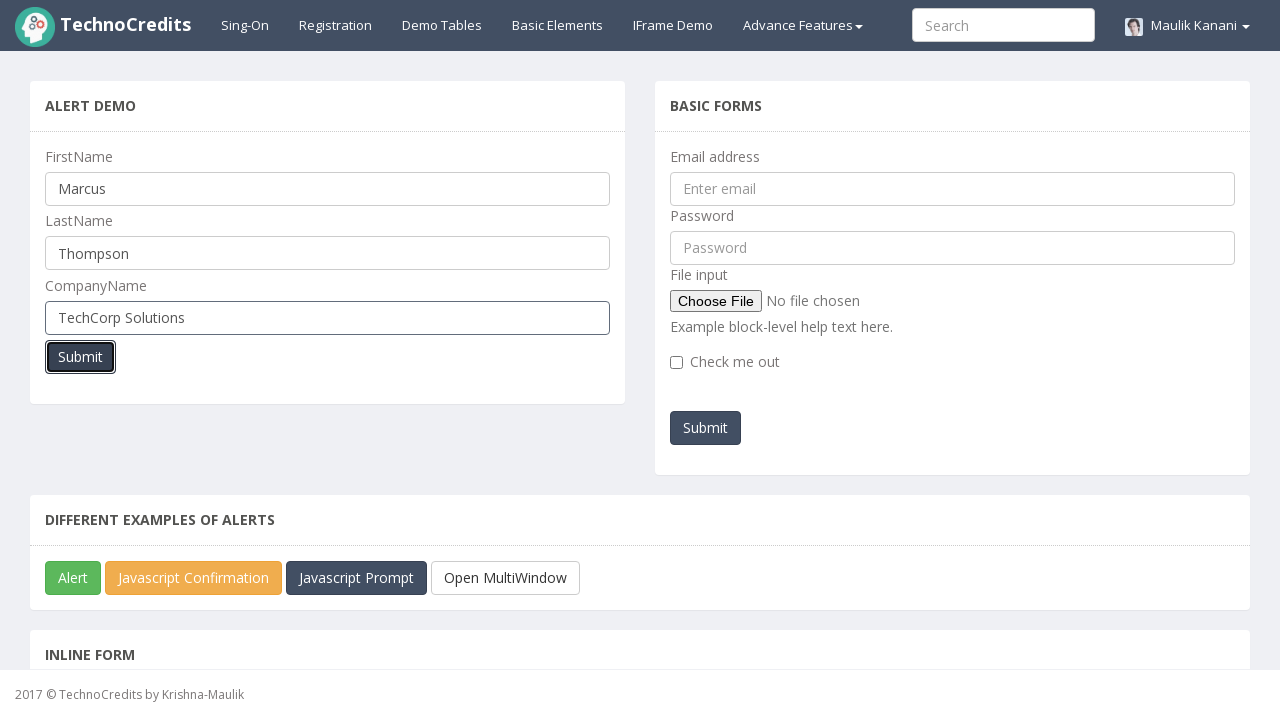

Set up alert dialog handler to dismiss any alerts
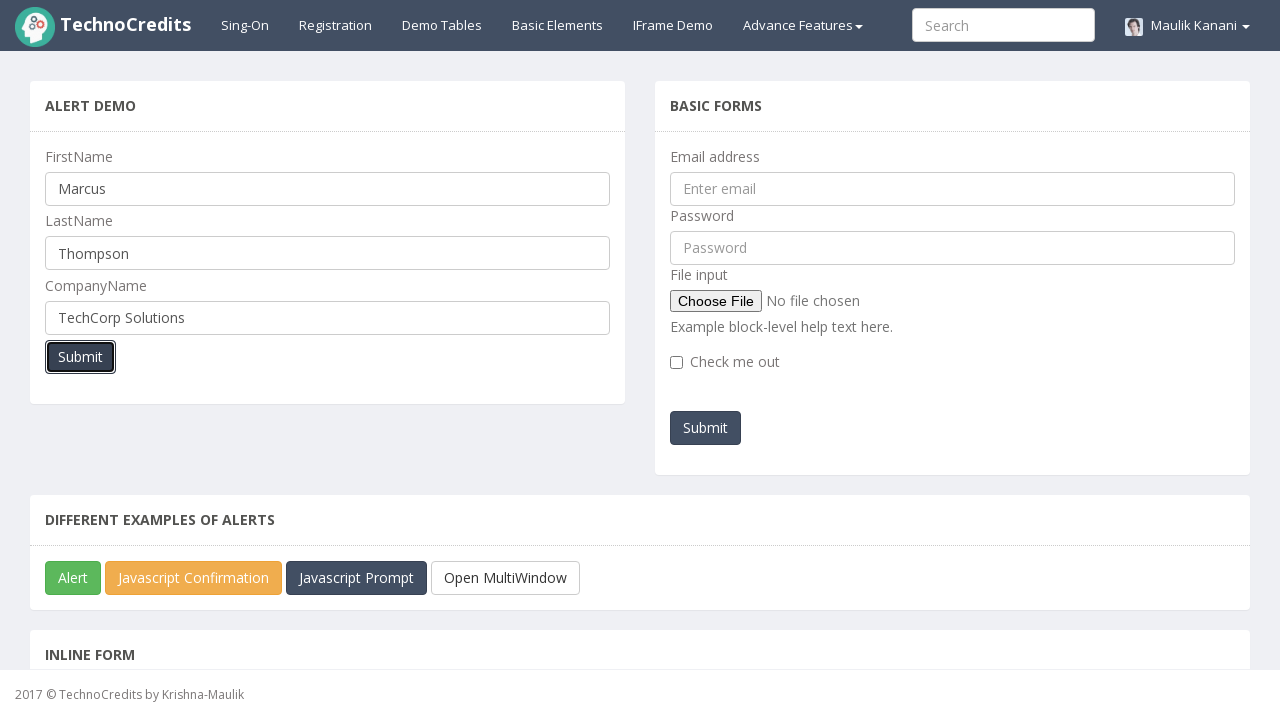

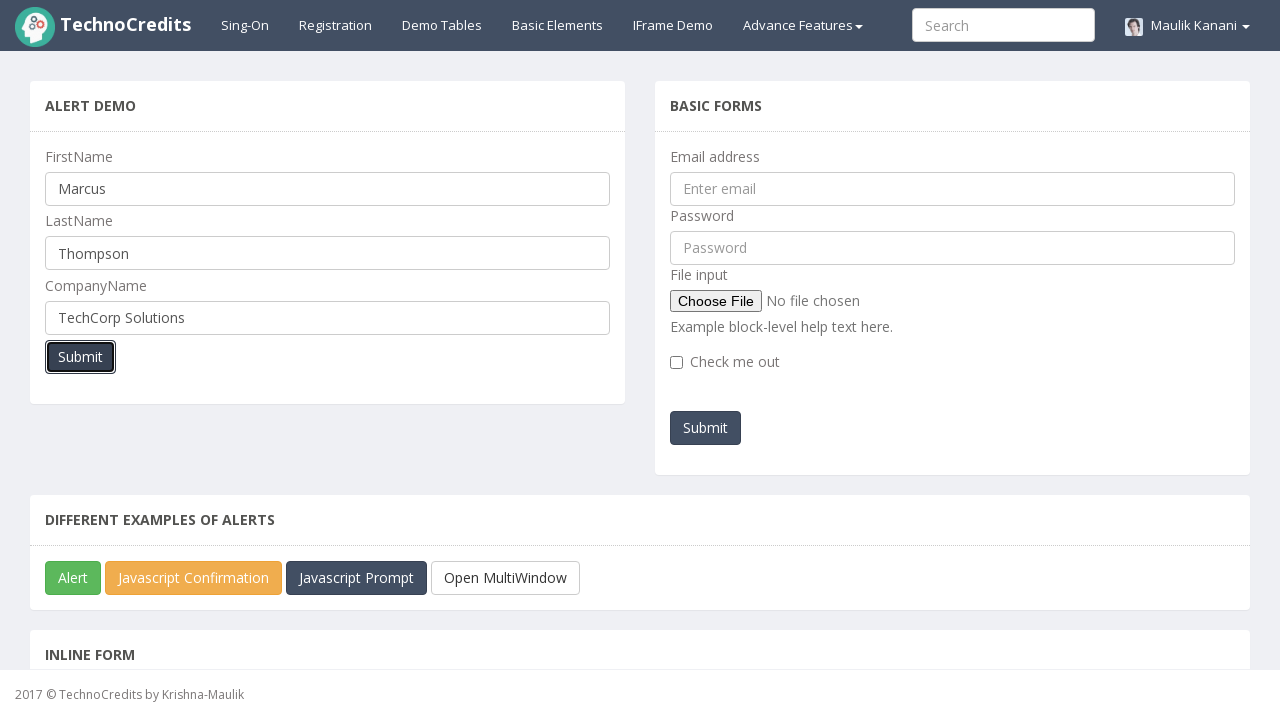